Navigates to an event page and verifies that event slot information and event date label are displayed on the page.

Starting URL: http://biaarma.com/event/OpBattleOfNancy1

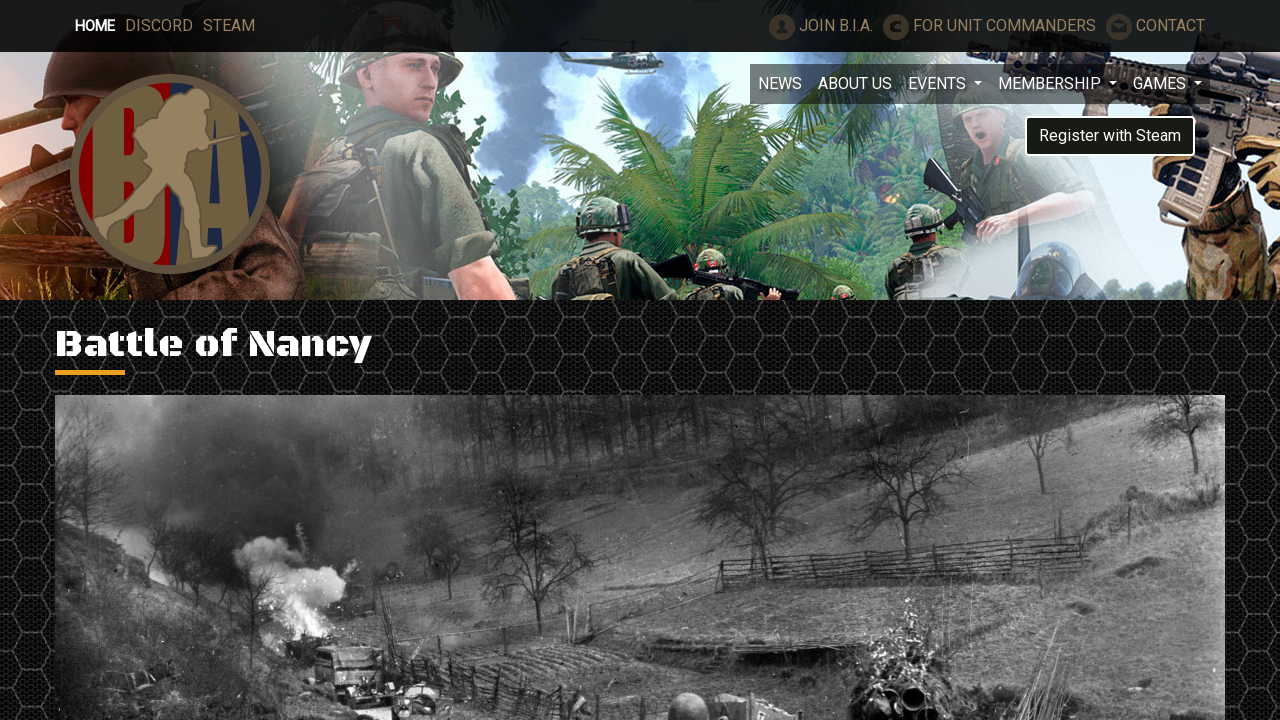

Event slot information loaded and visible on the page
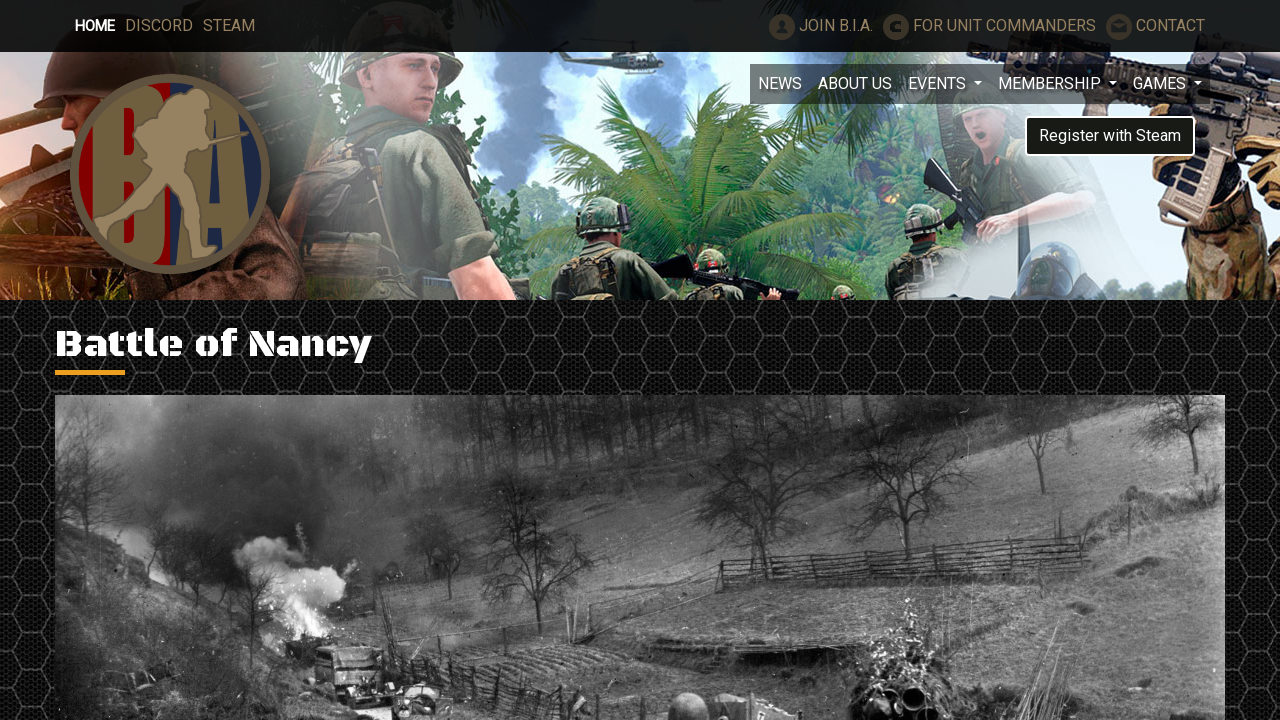

Event date label is present on the page
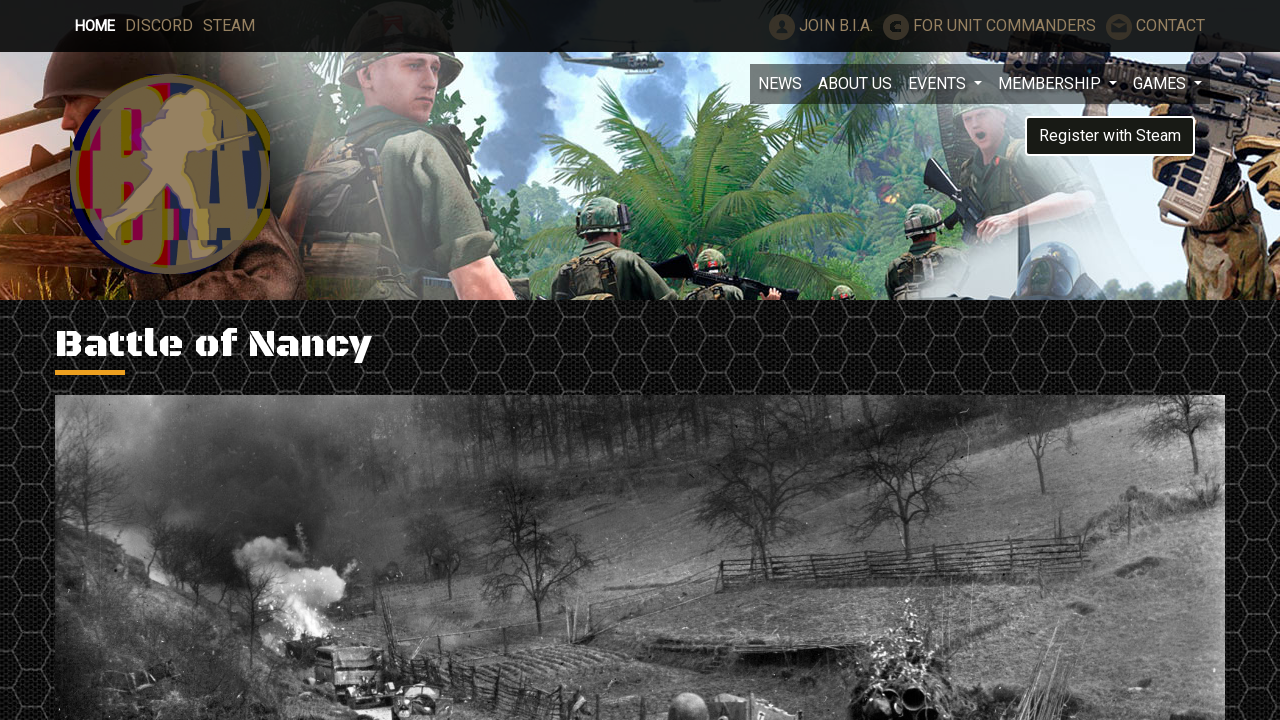

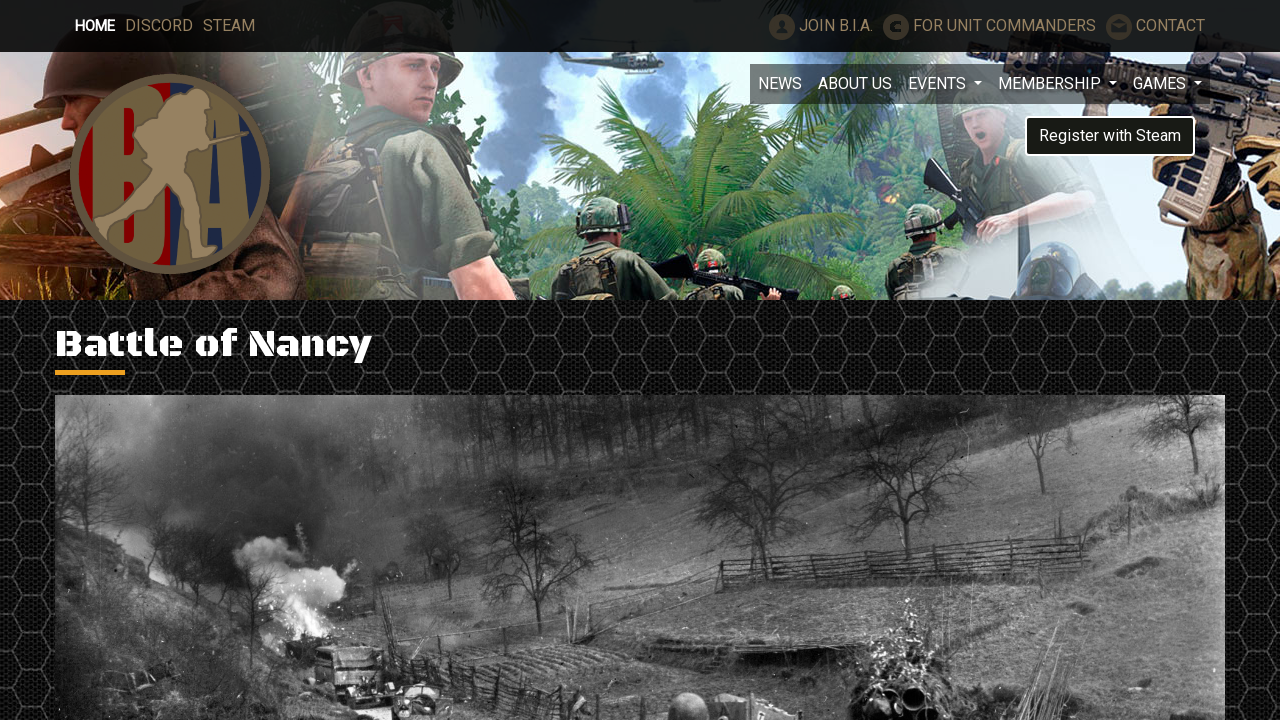